Opens the Energy SS website and verifies that the logo is visible on the main page

Starting URL: http://energy-ss.com

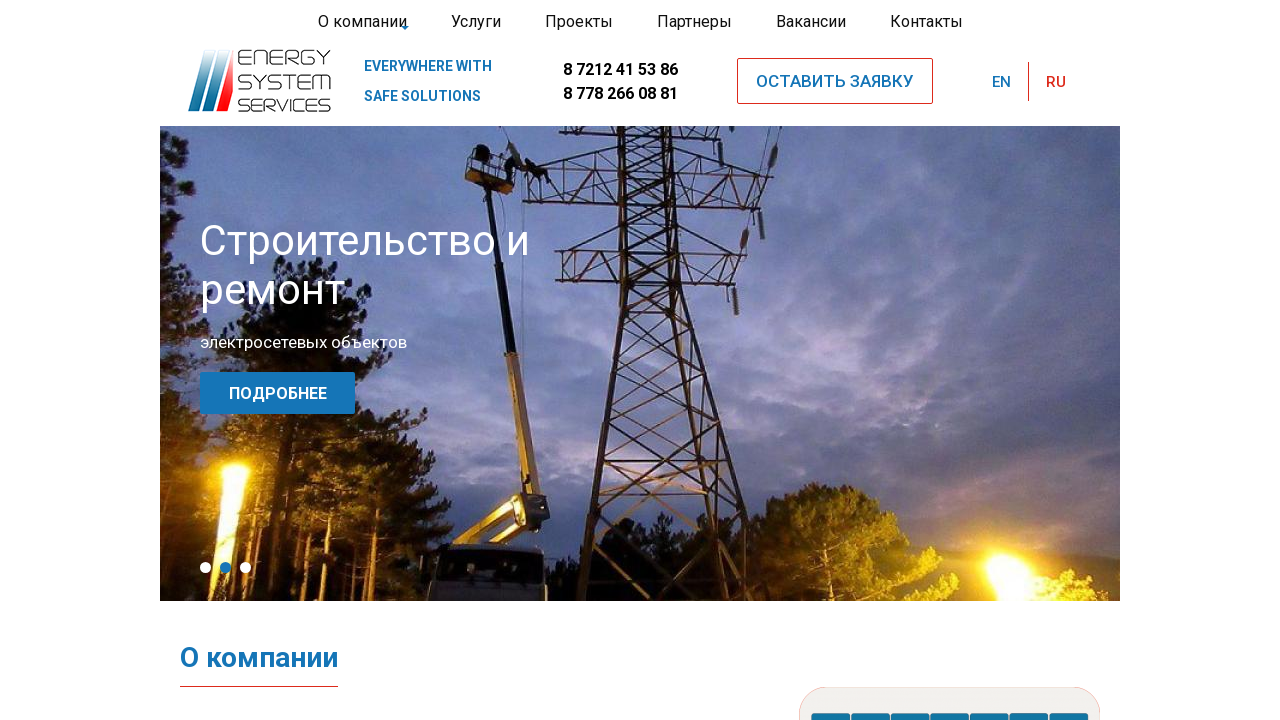

Navigated to Energy SS website at http://energy-ss.com
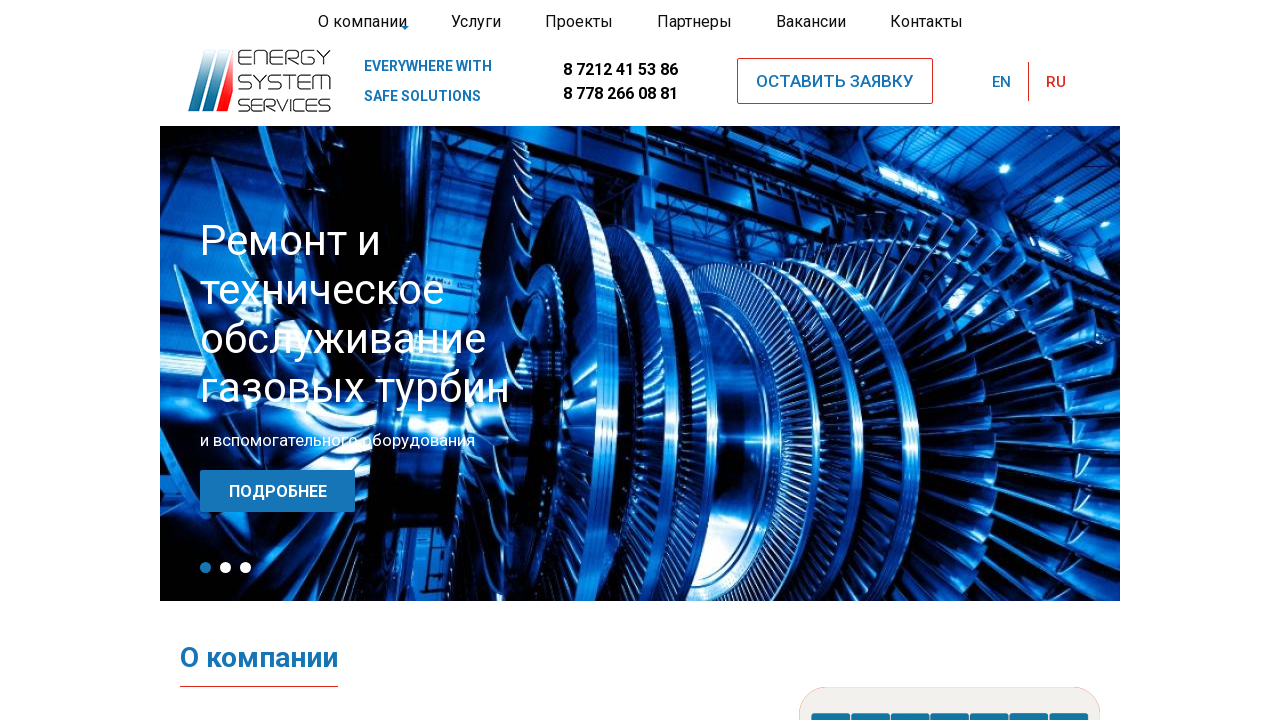

Logo is visible on the main page
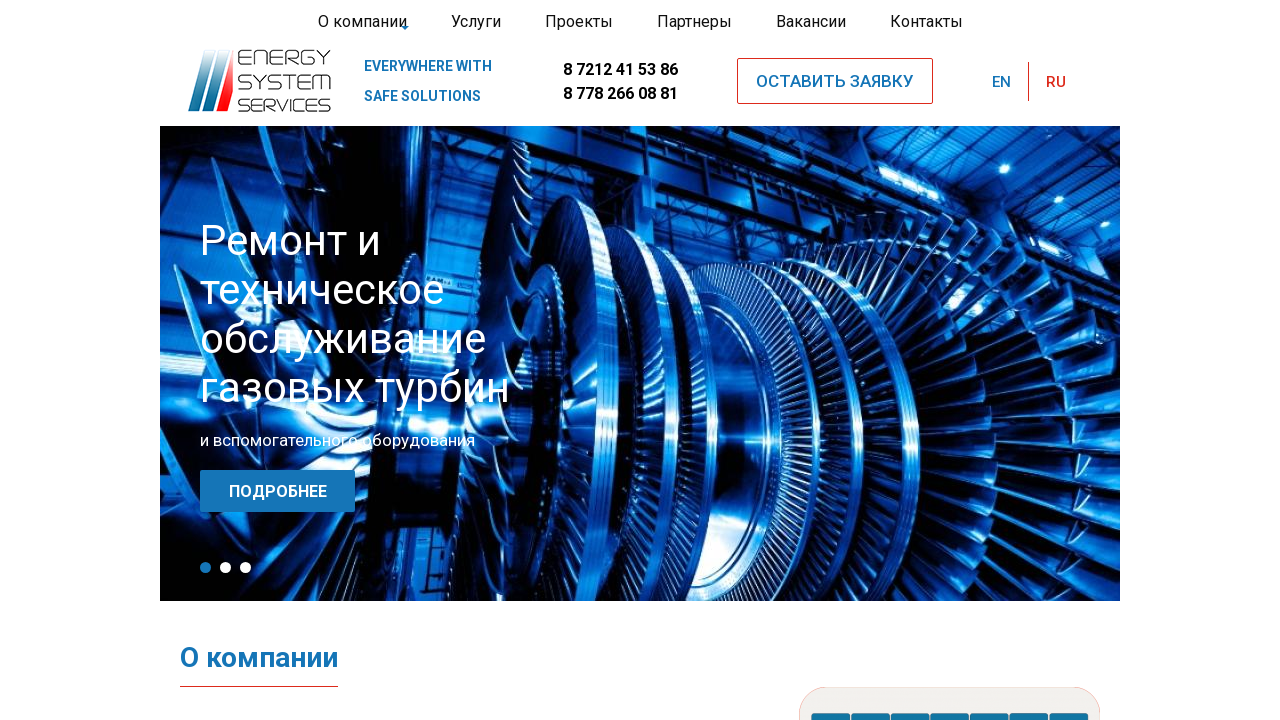

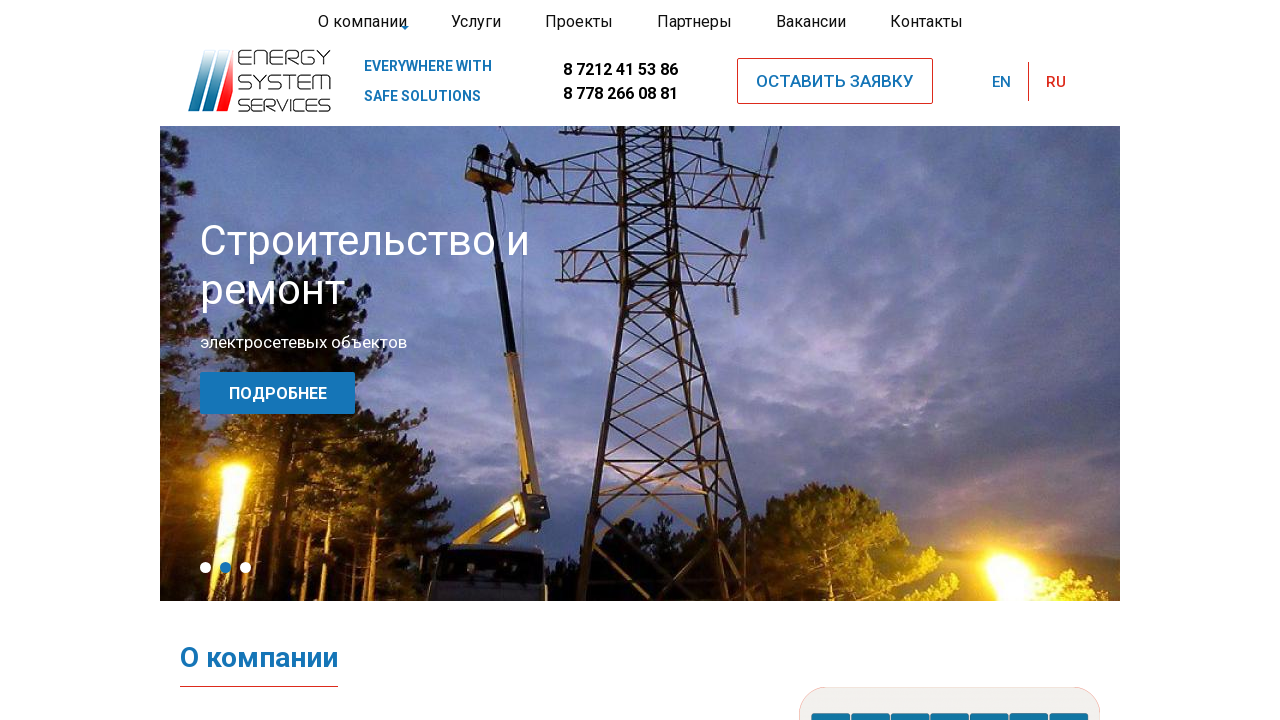